Navigates to the start page and clicks on the 'Impressum' (legal notice) link

Starting URL: http://www.oliverklee.de/startseite.html

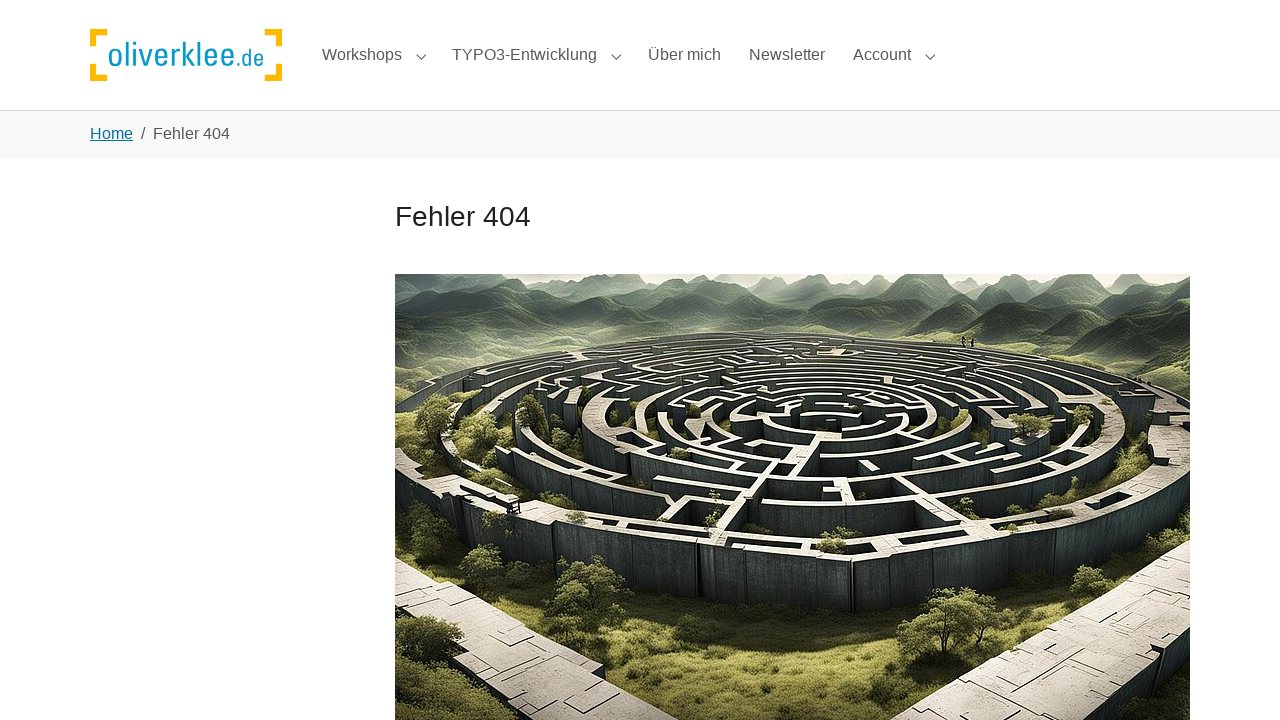

Navigated to start page
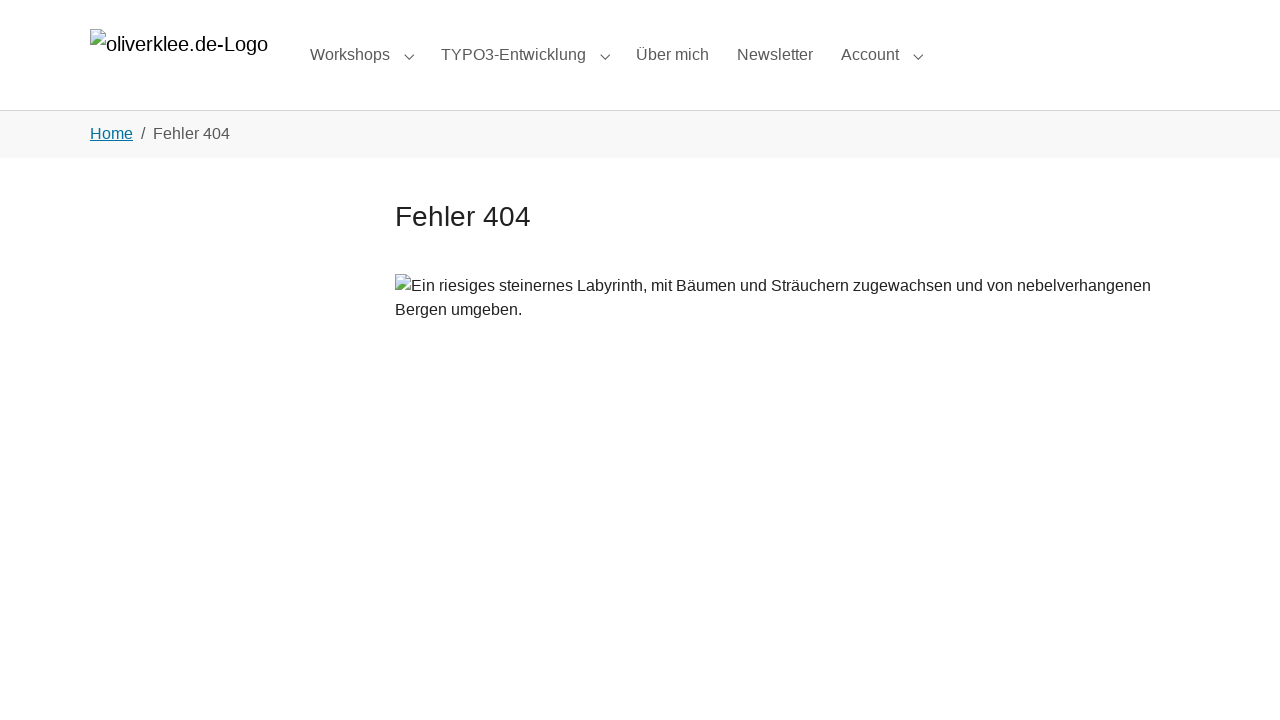

Clicked on the Impressum (legal notice) link at (232, 578) on a:has-text('Impressum')
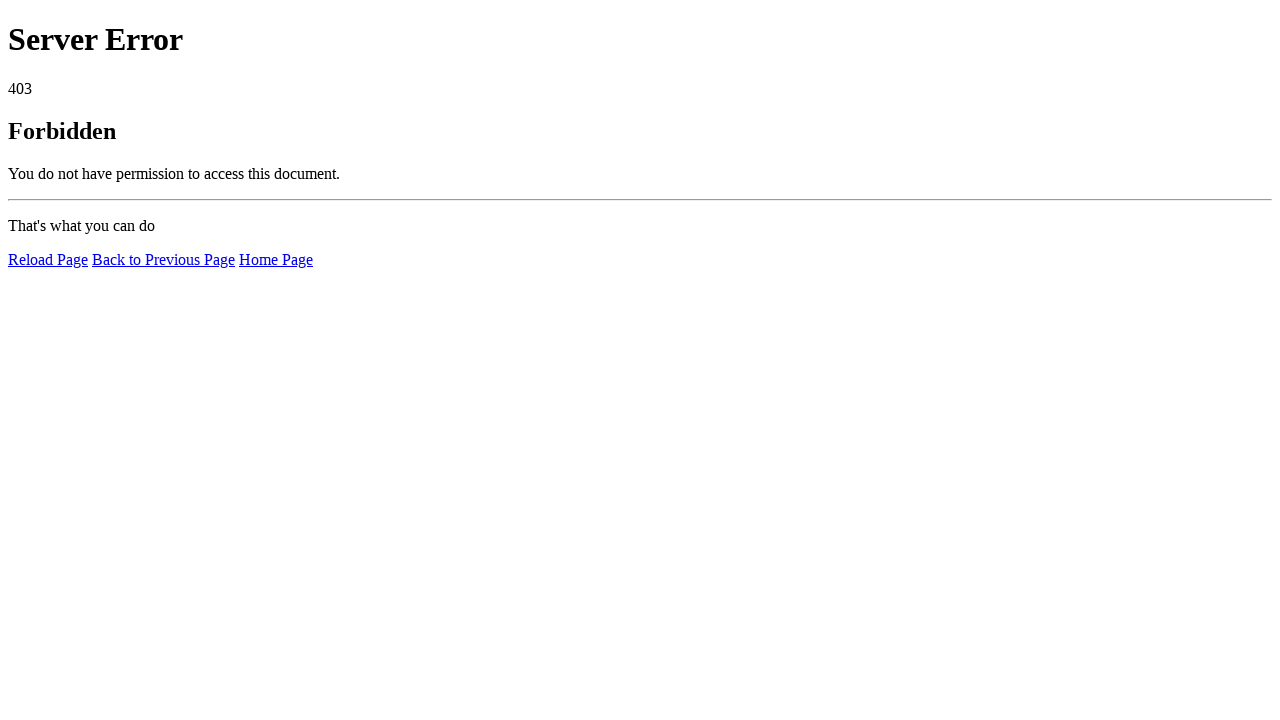

Waited for page load to complete after clicking Impressum link
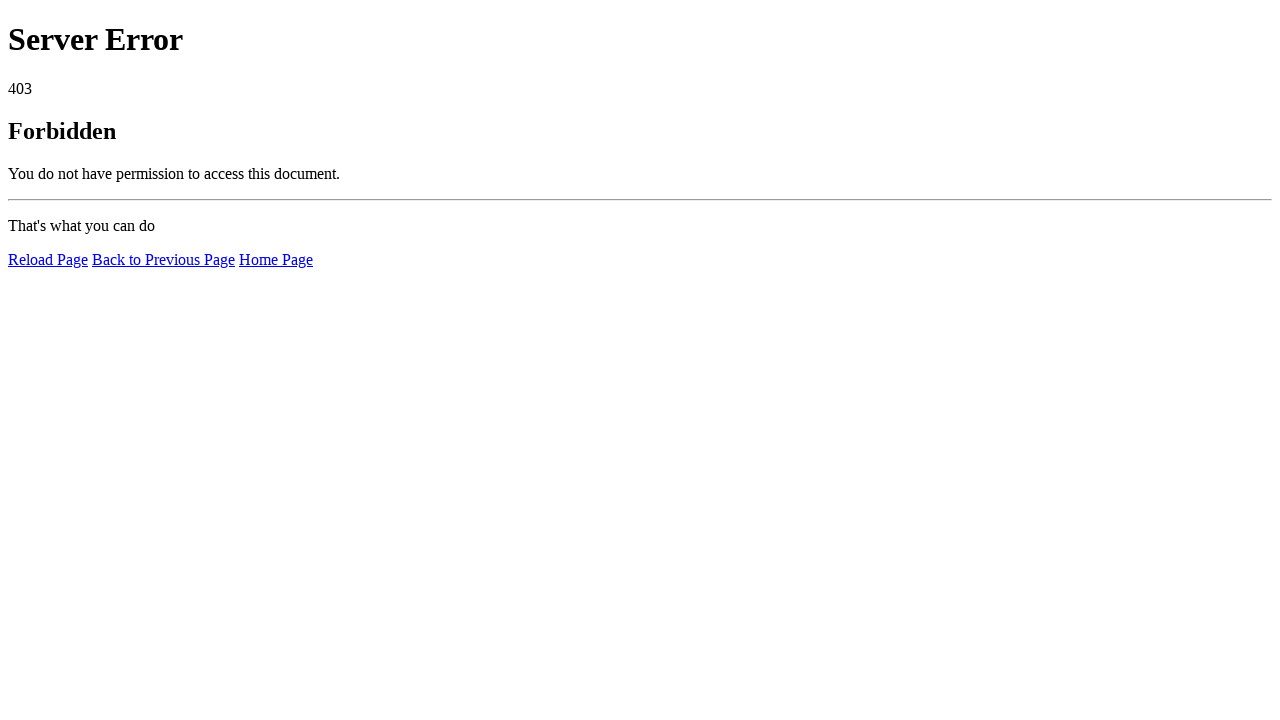

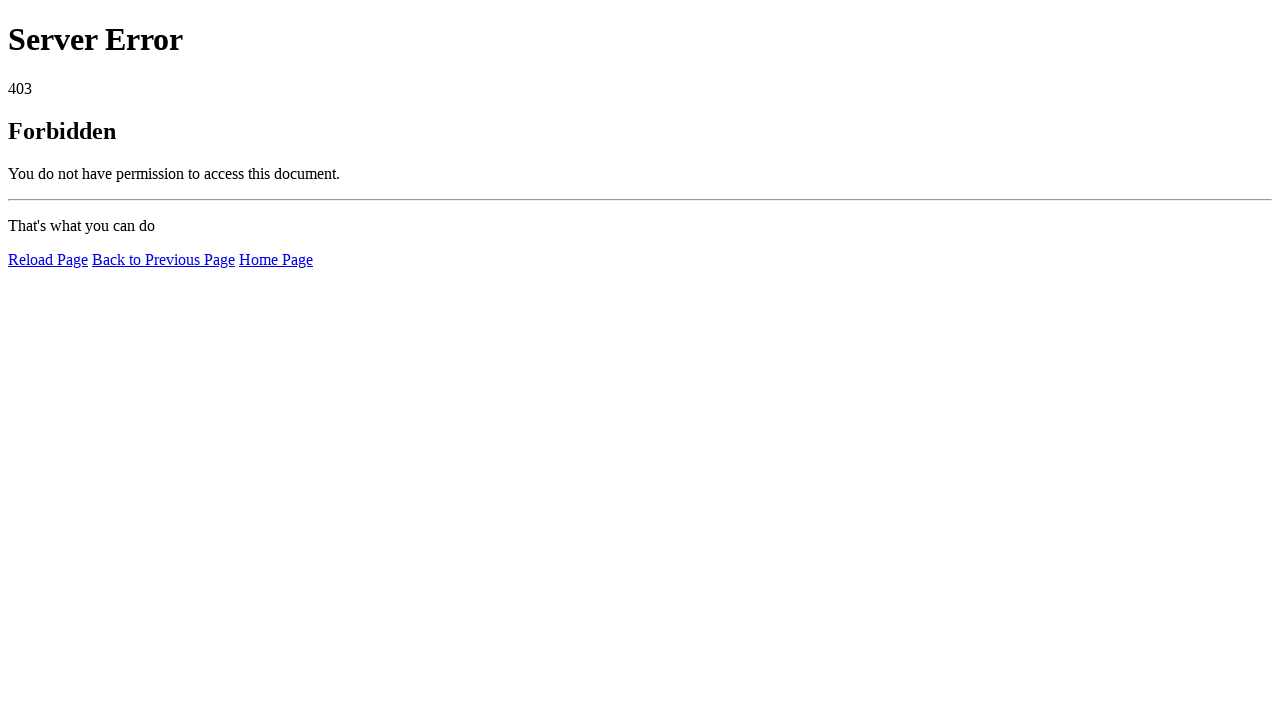